Tests checkbox selection, dropdown selection, and form interactions on an automation practice page

Starting URL: https://www.rahulshettyacademy.com/AutomationPractice/

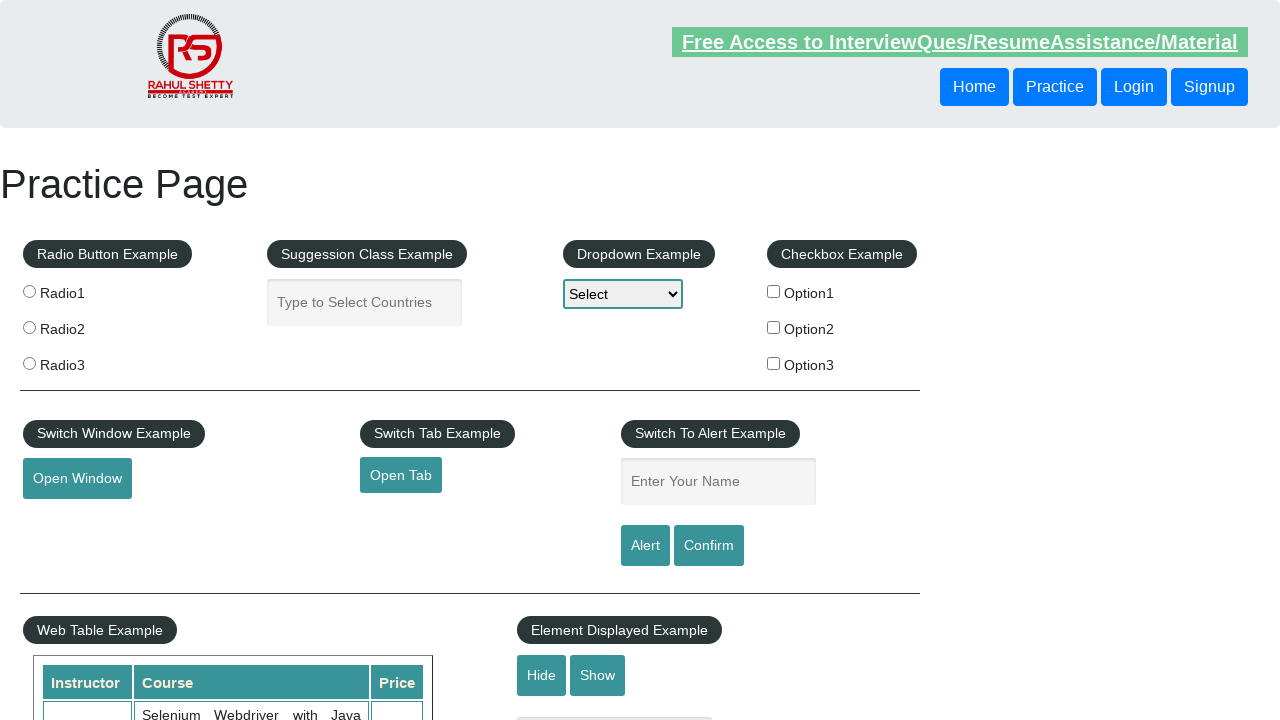

Checked checkbox option 2 at (774, 327) on #checkBoxOption2
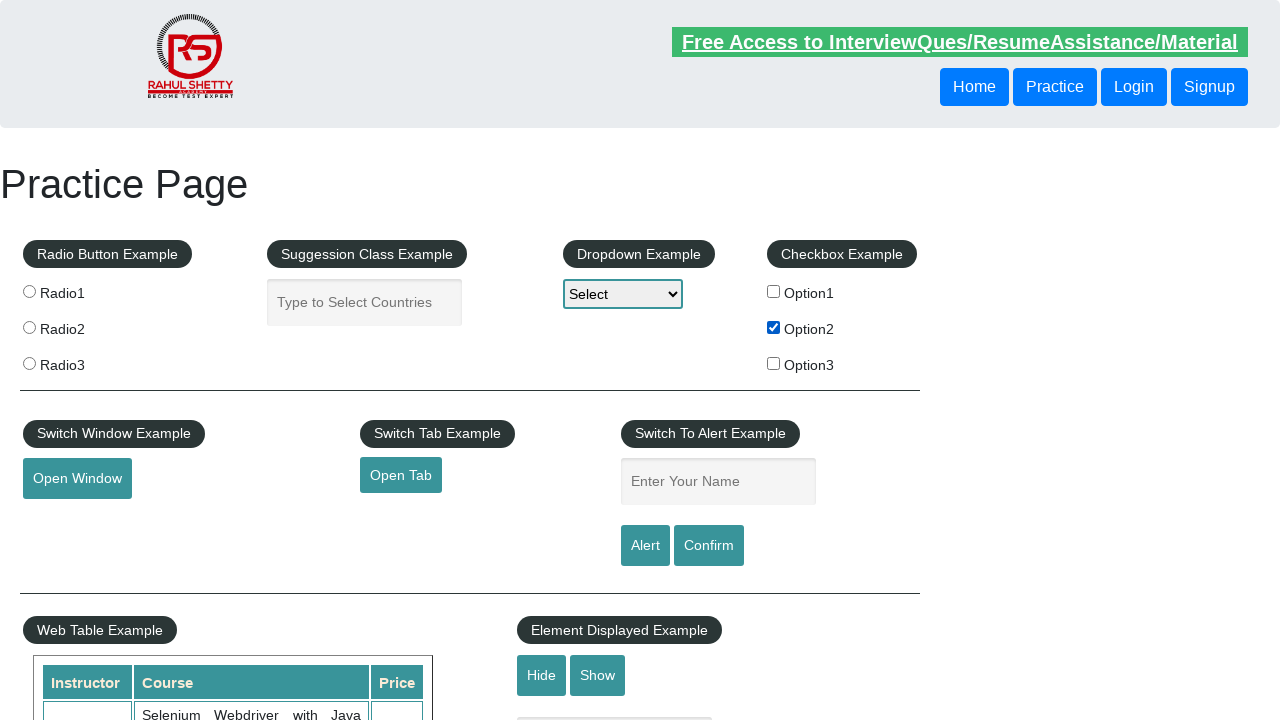

Retrieved value attribute from checkbox option 2
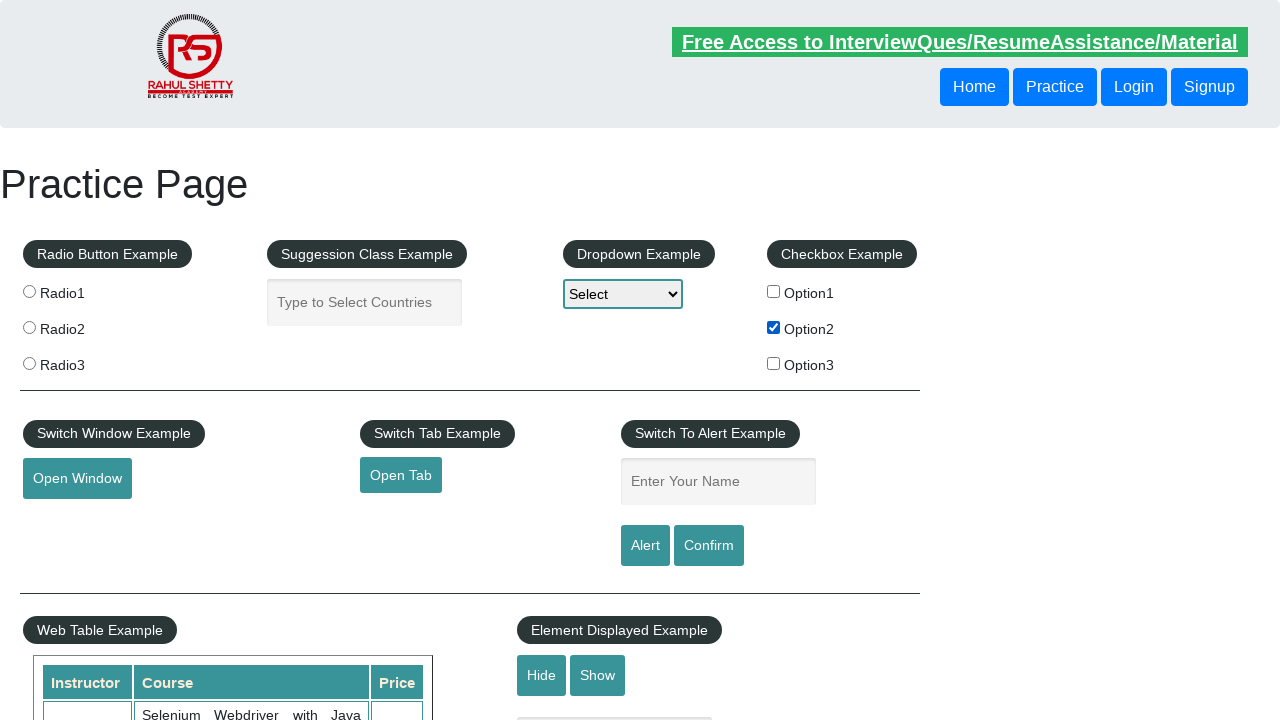

Selected dropdown option with value 'option2' on #dropdown-class-example
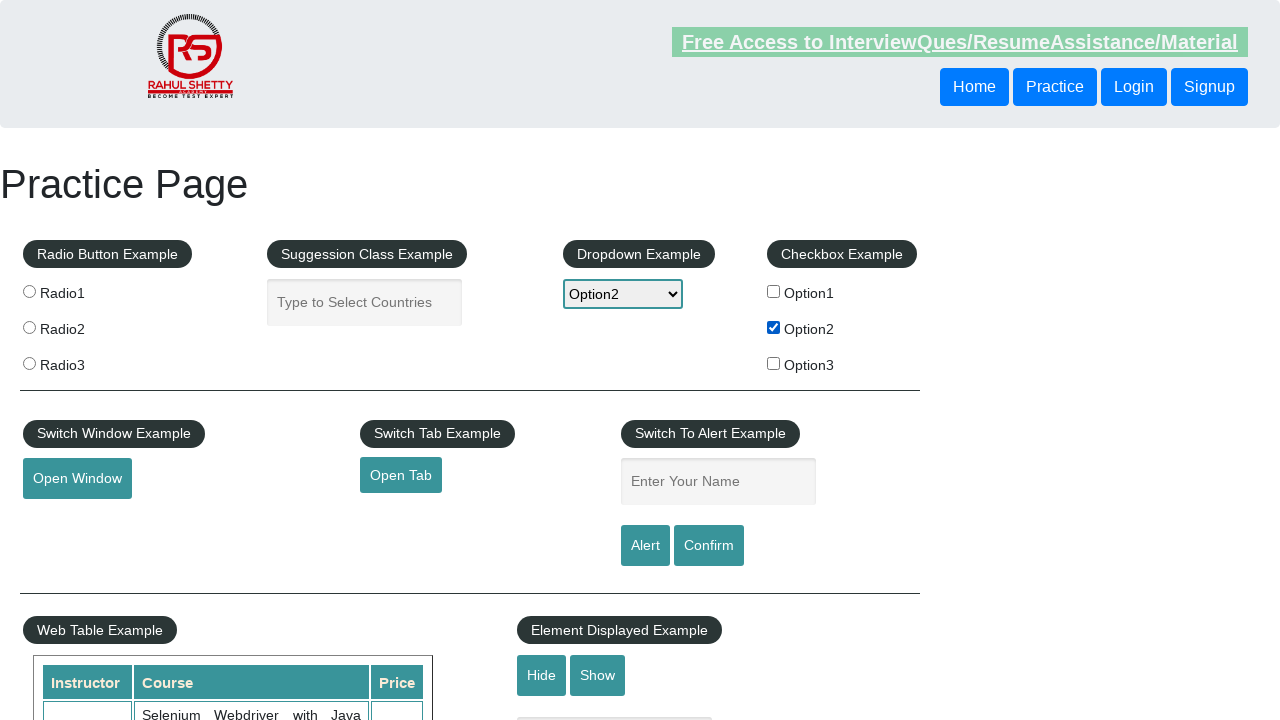

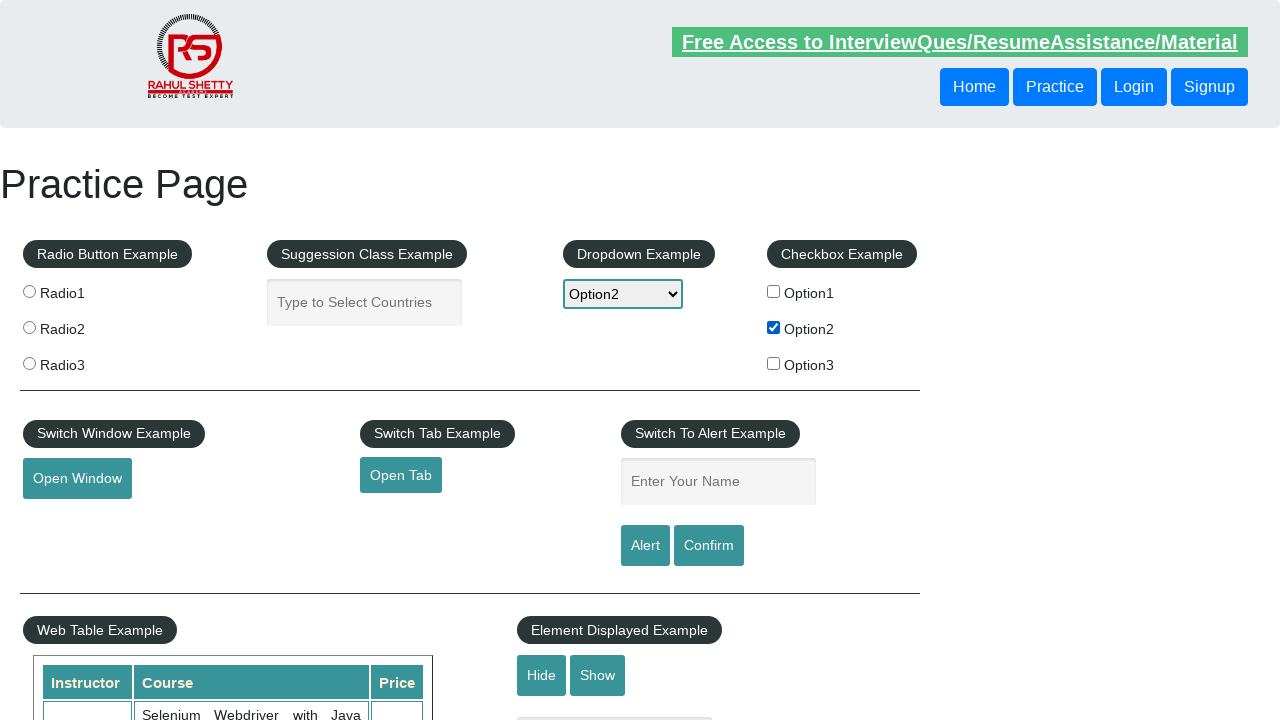